Tests the Safeco Insurance website by entering a zip code in the location search field and submitting it to find local agents or information

Starting URL: http://www.safeco.com

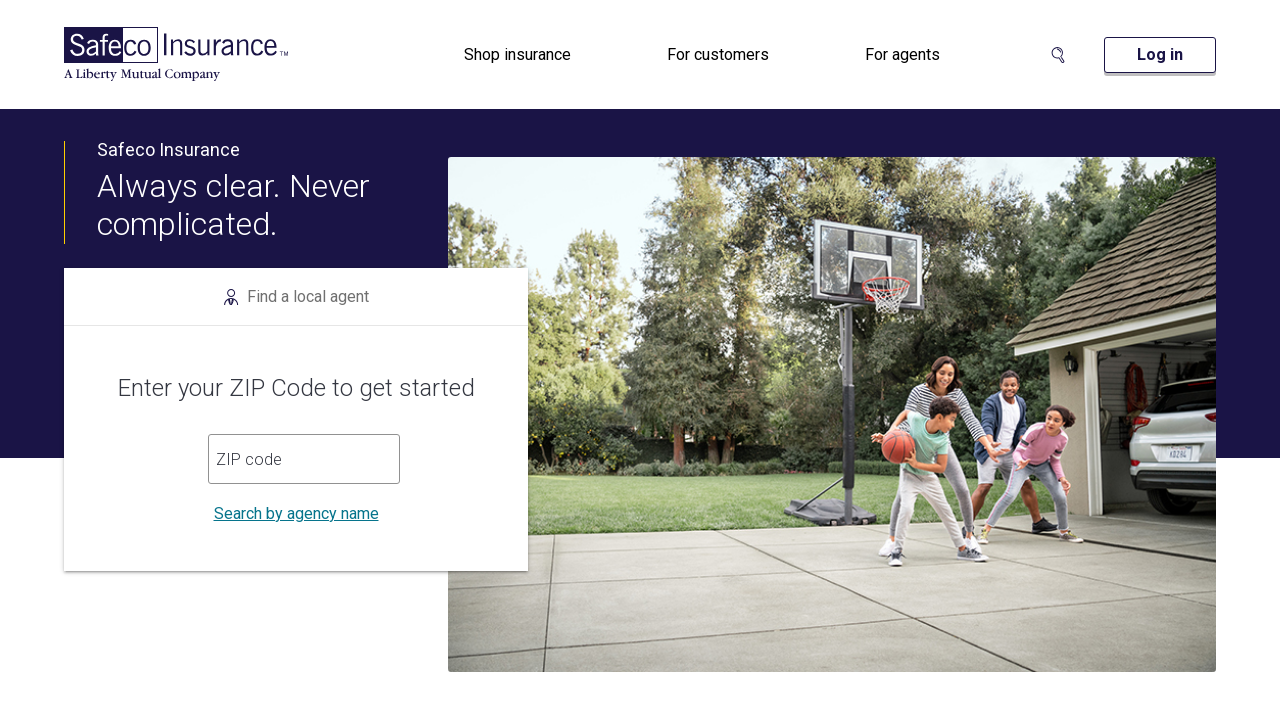

Verified Safeco Insurance page title
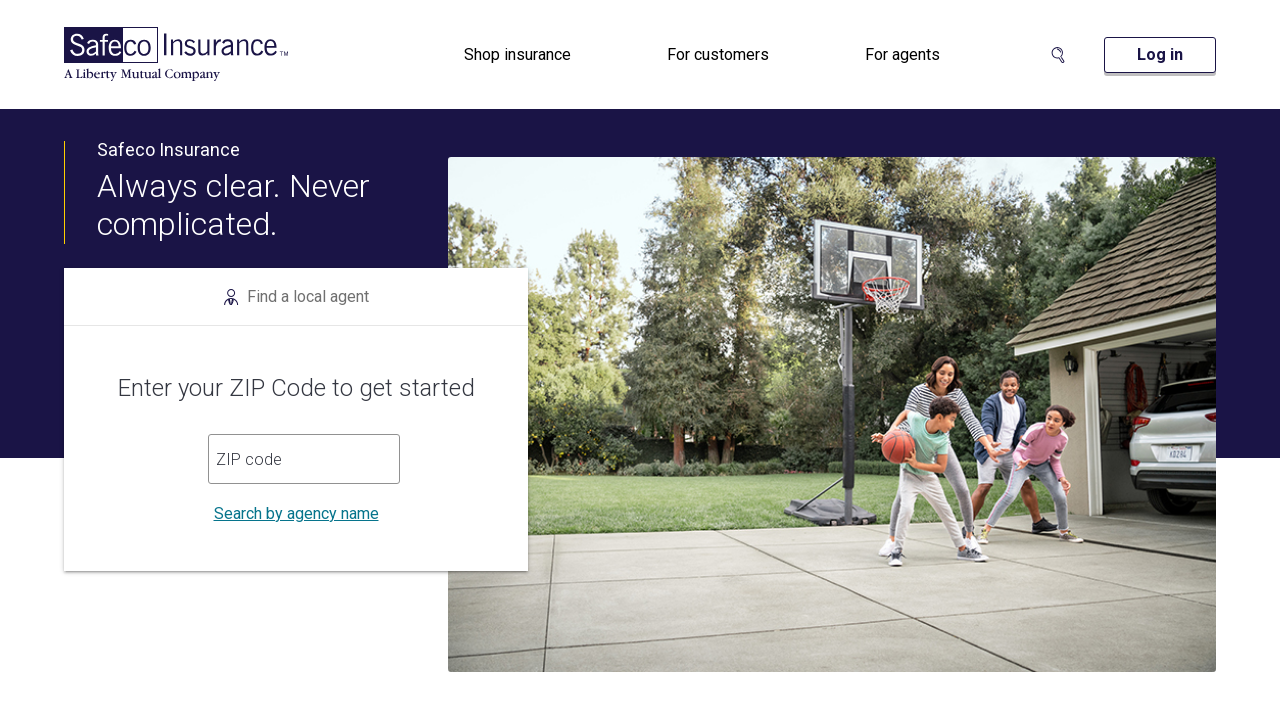

Cleared location search field on input[name='location']
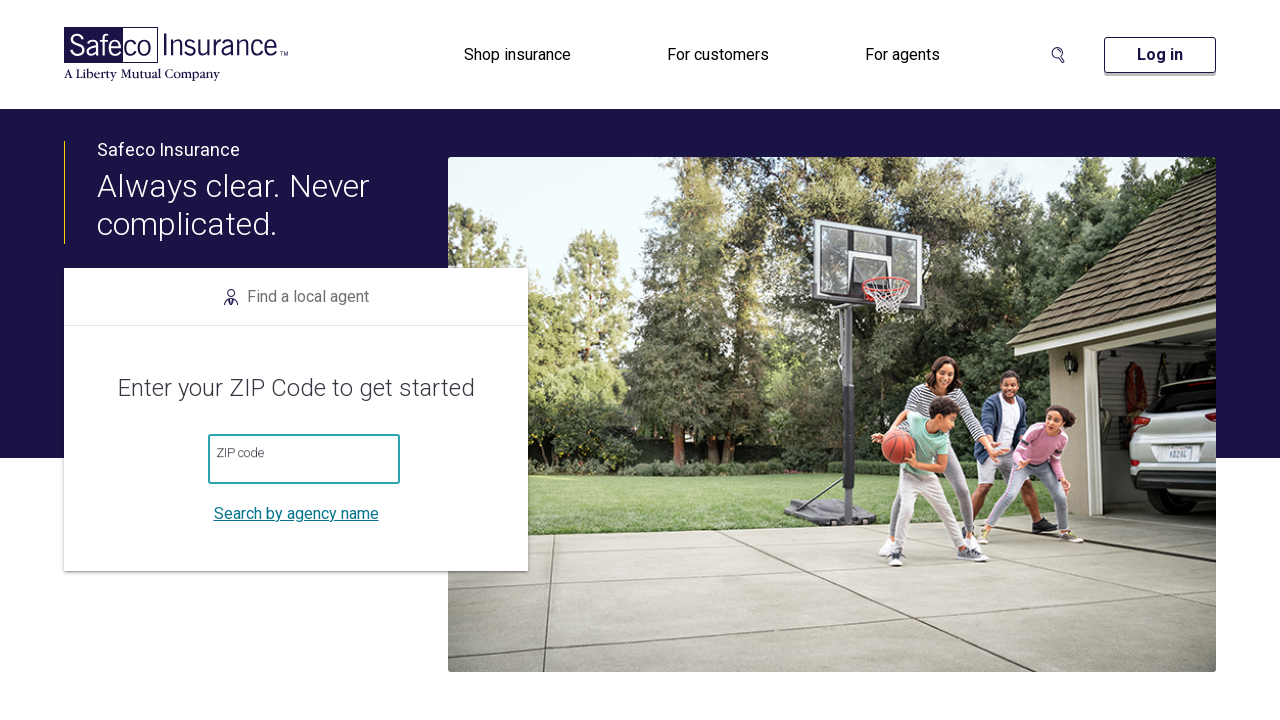

Entered zip code 60612 in location search field on input[name='location']
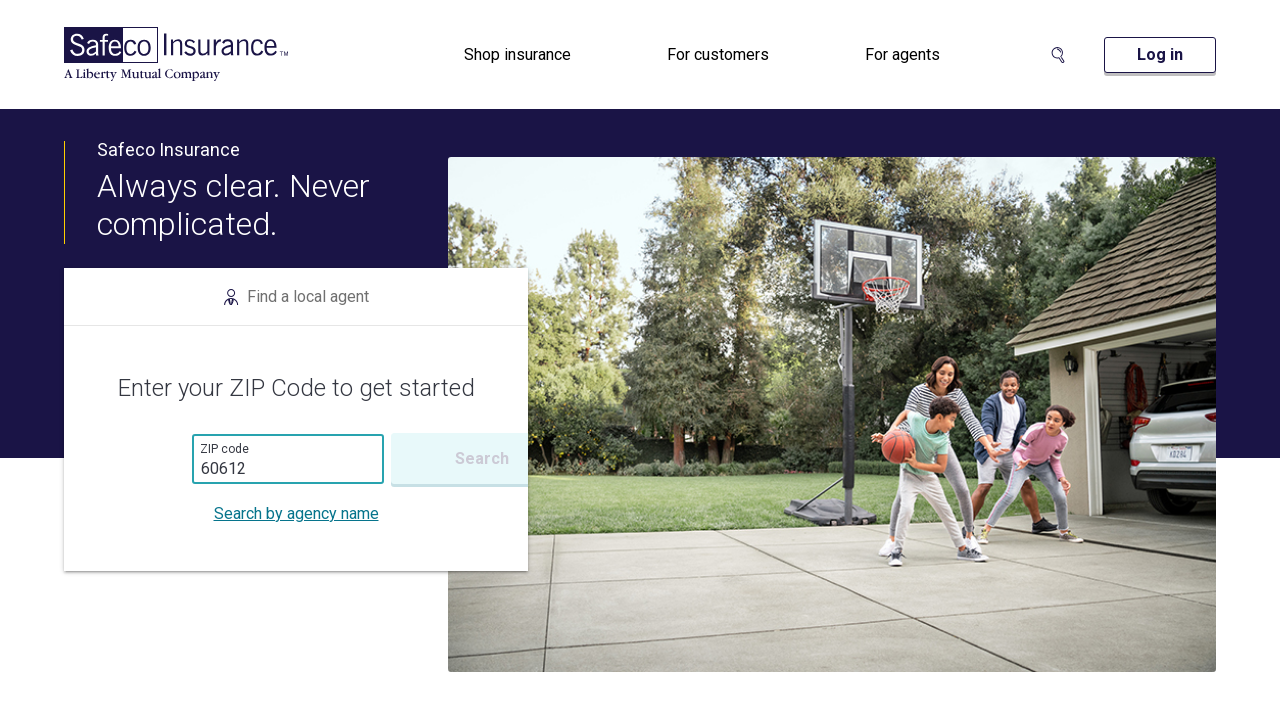

Submitted location search by pressing Enter on input[name='location']
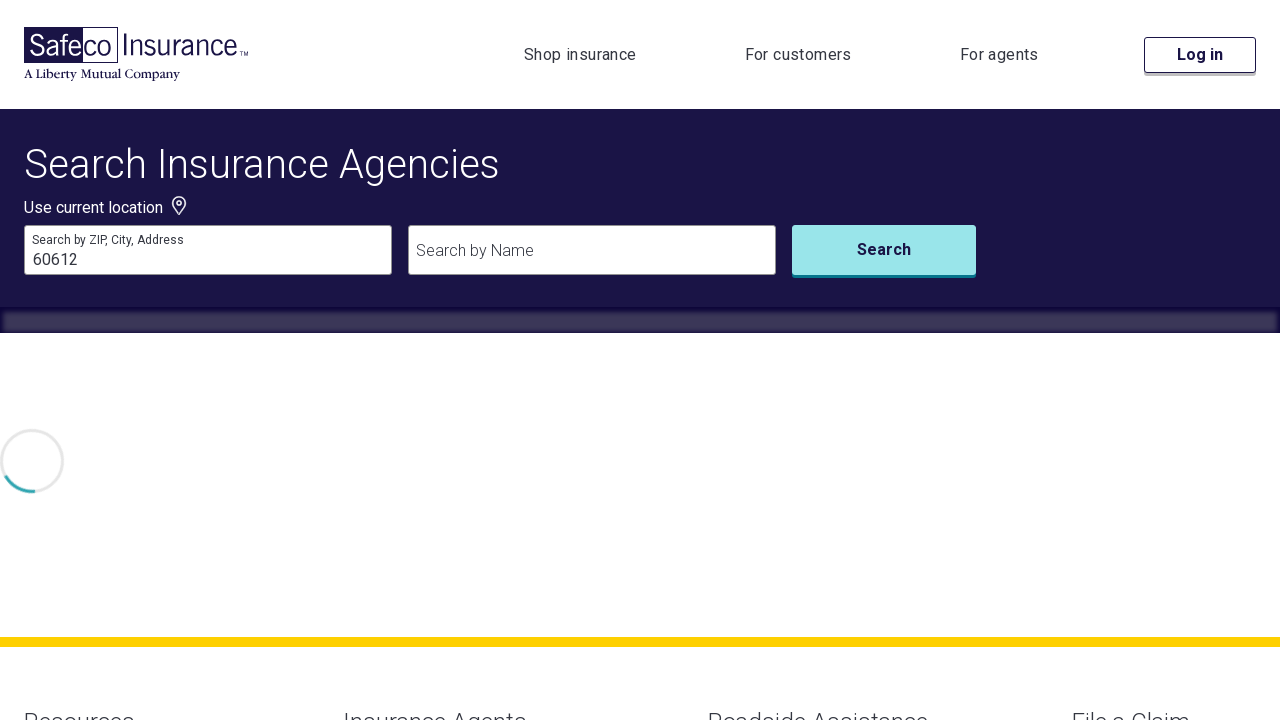

Waited for search results to load (network idle)
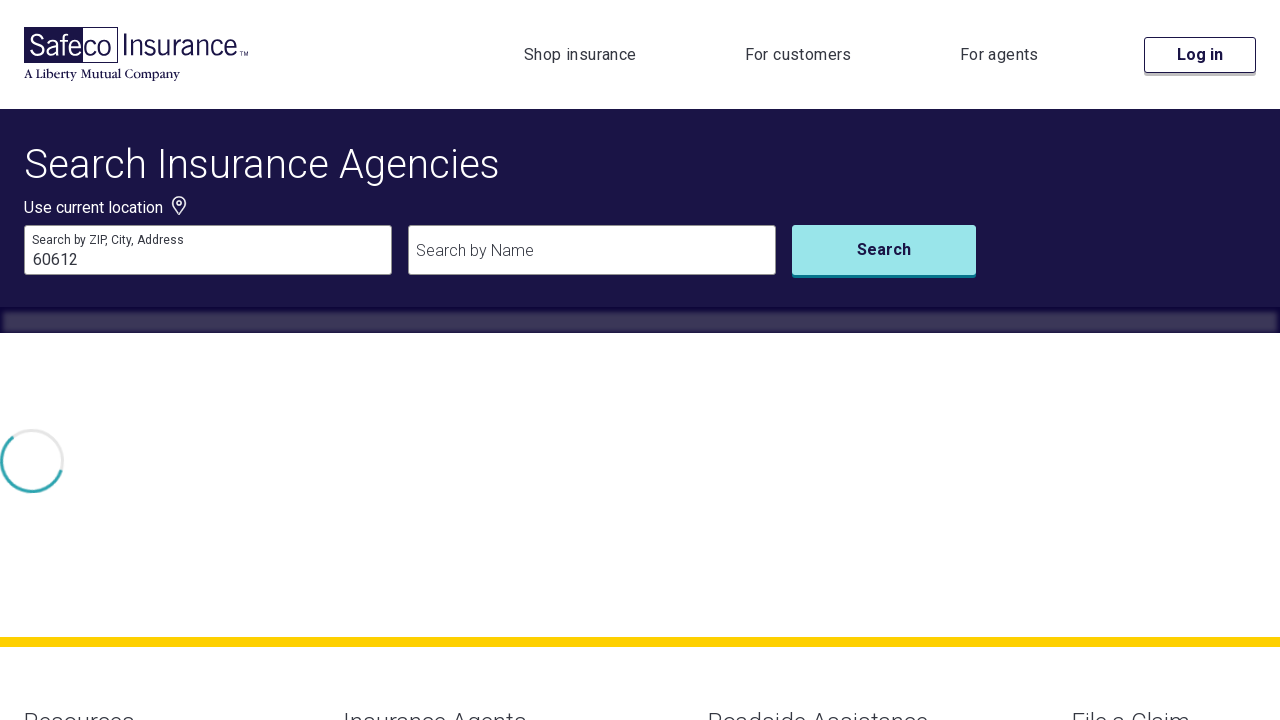

Verified search results were found for zip code 60612
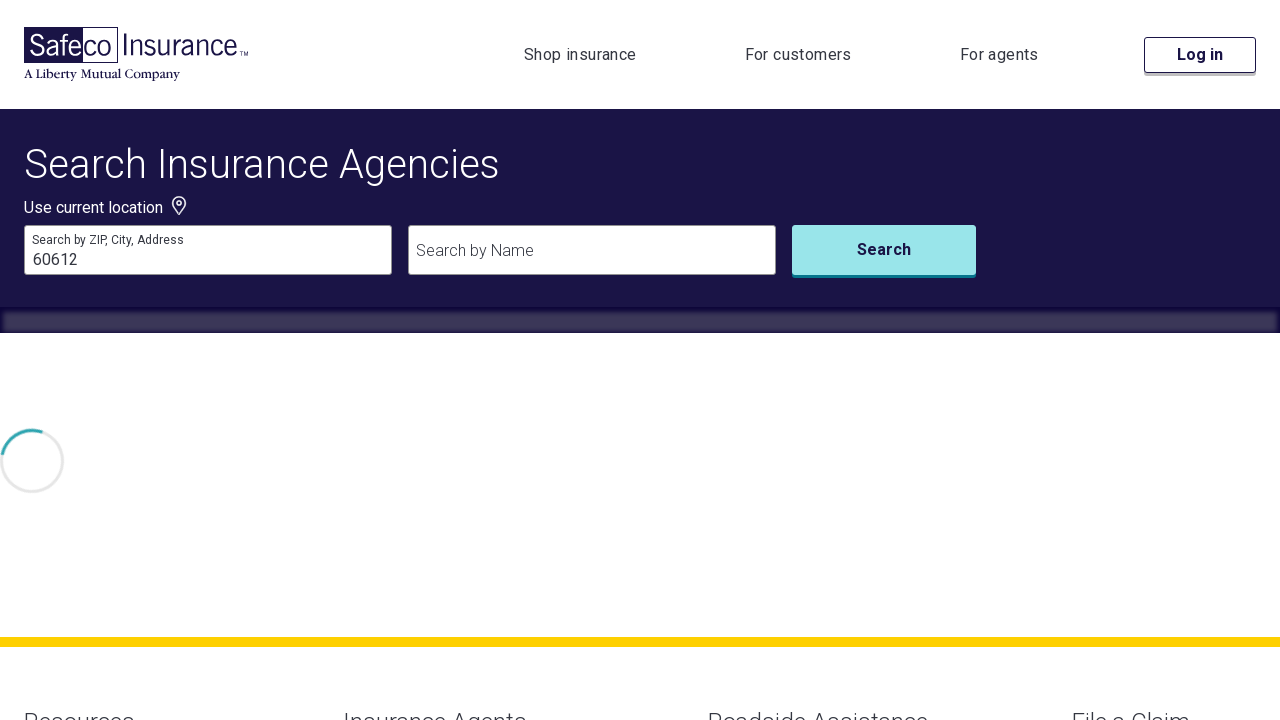

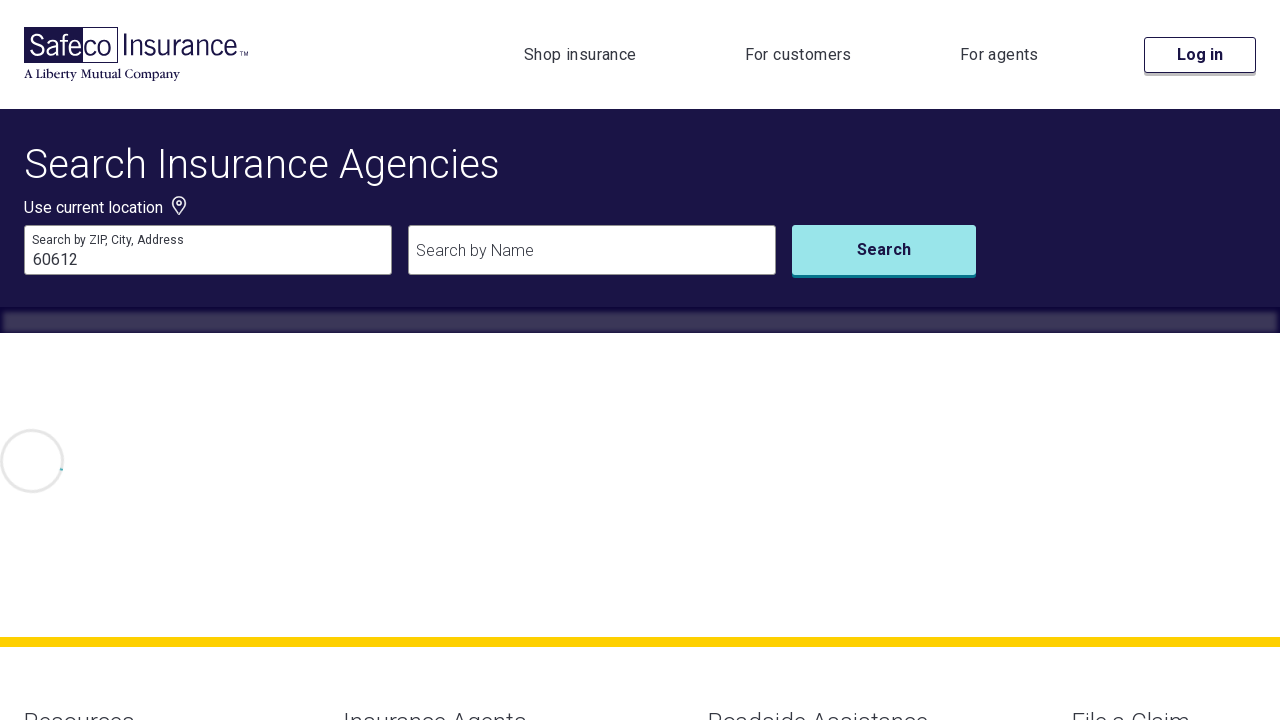